Navigates to the Liberty Times Net breaking news section and waits for news articles to load on the page

Starting URL: https://news.ltn.com.tw/list/breakingnews/politics

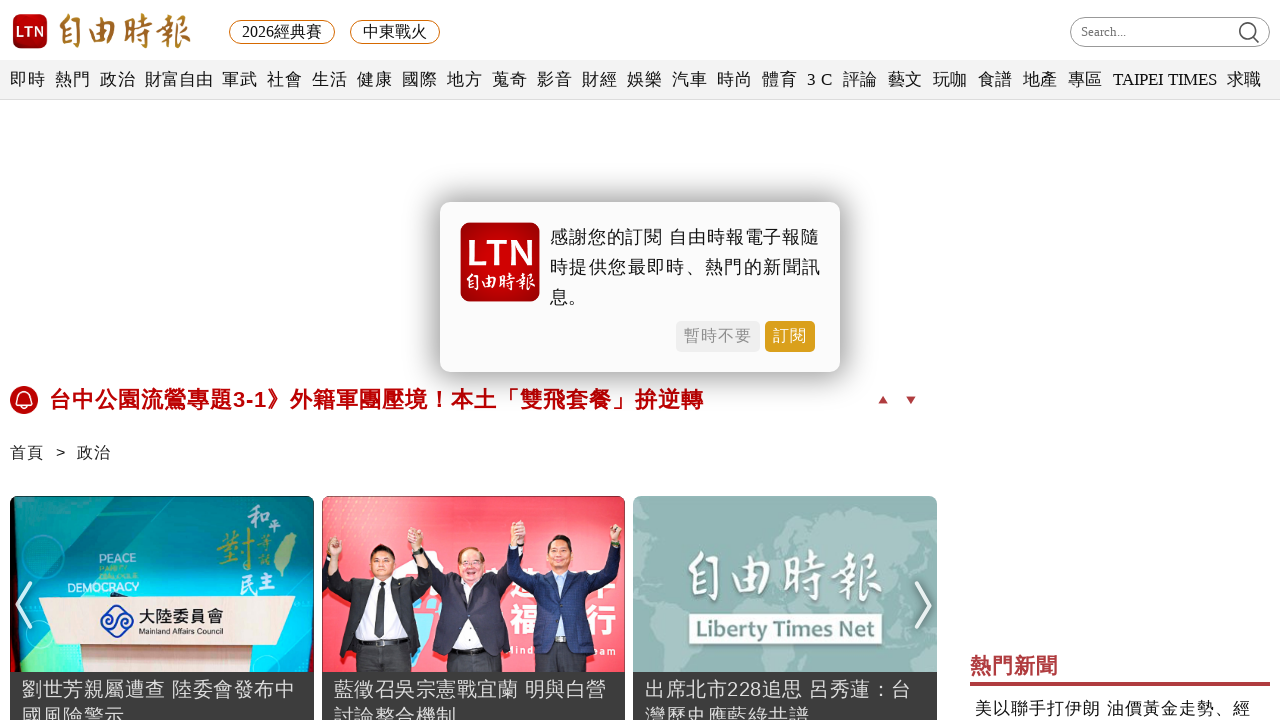

Waited for news article titles to load on Liberty Times Net breaking news page
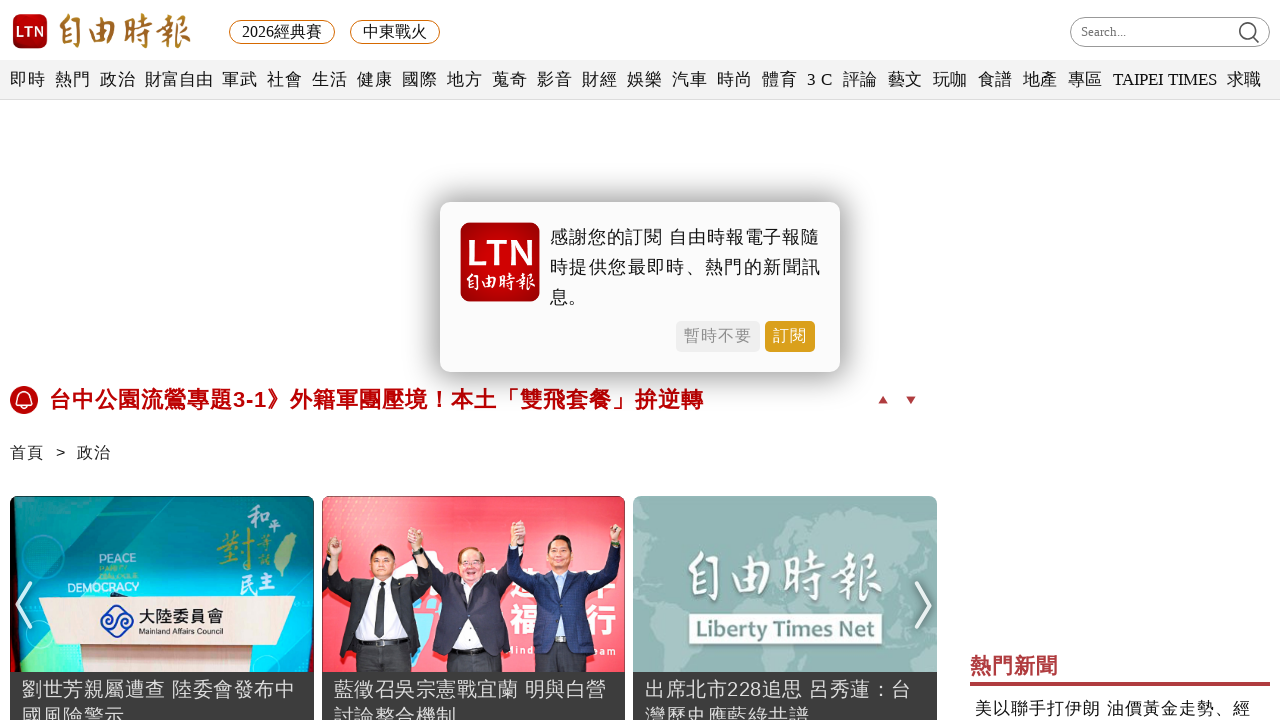

Waited for news article images to load
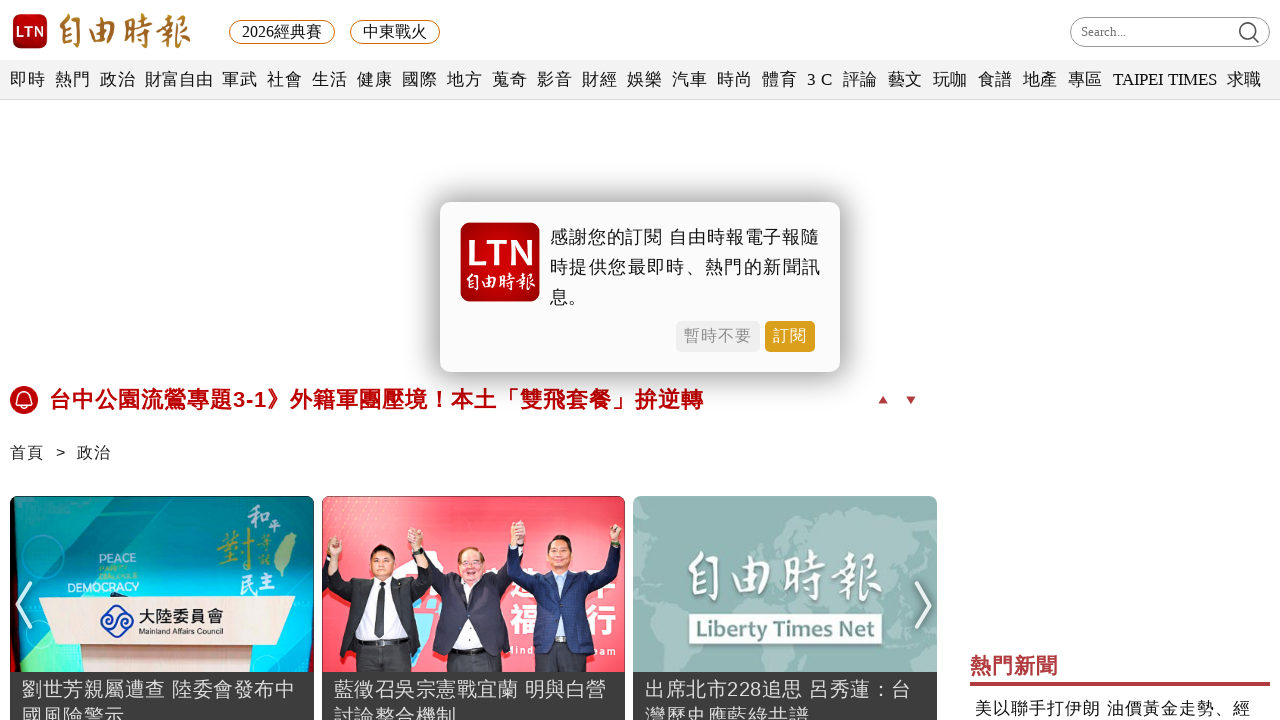

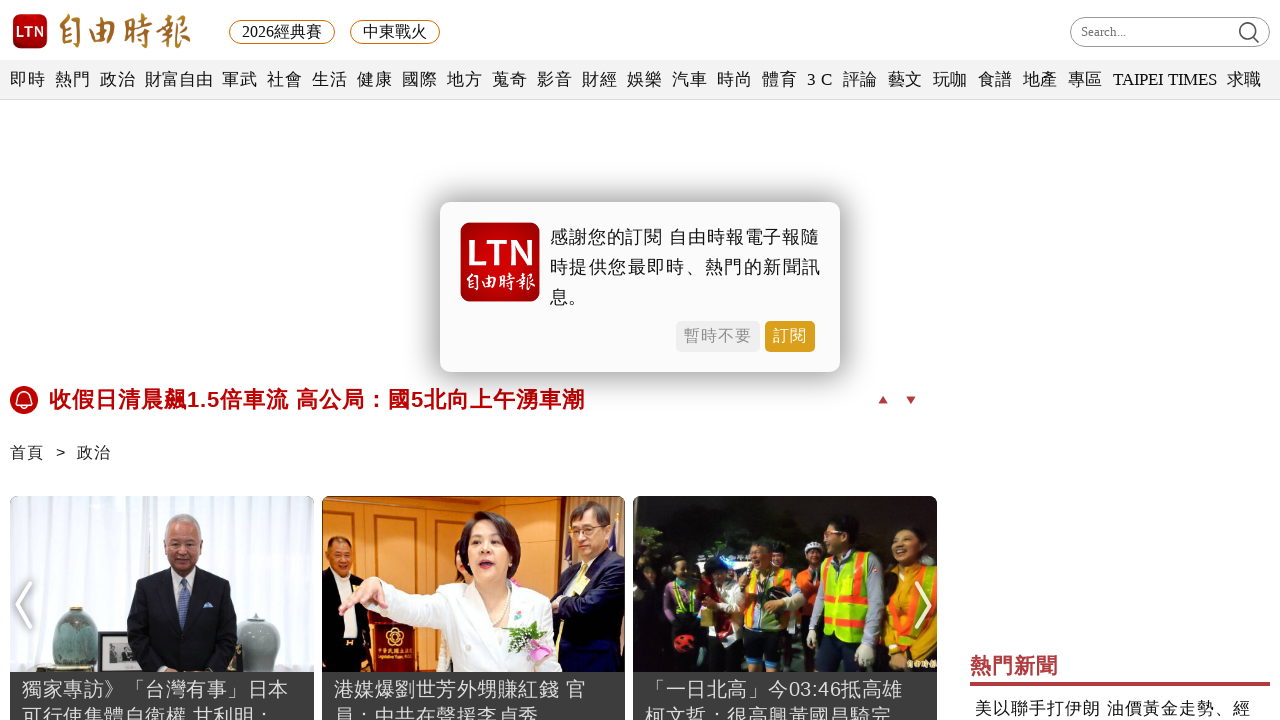